Tests drag and drop functionality using mouse events to move an image from gallery to trash

Starting URL: https://www.globalsqa.com/demo-site/draganddrop/

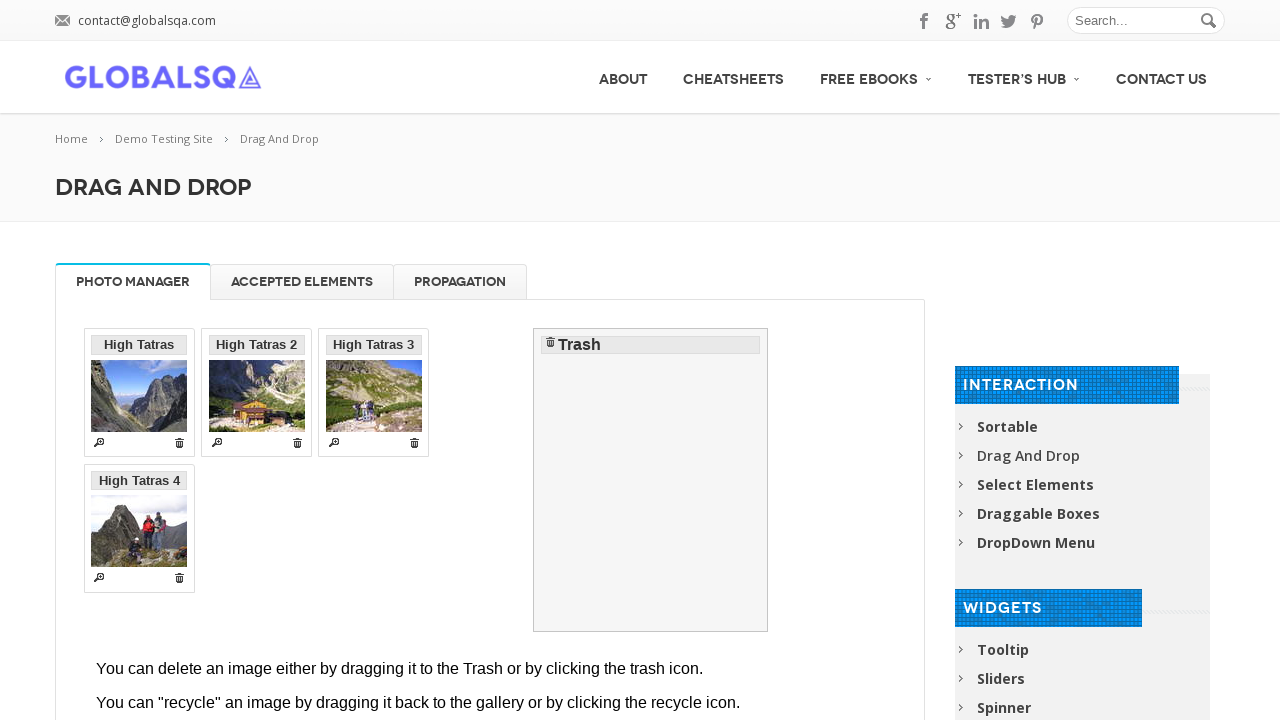

Located the Photo Manager iframe for drag and drop demo
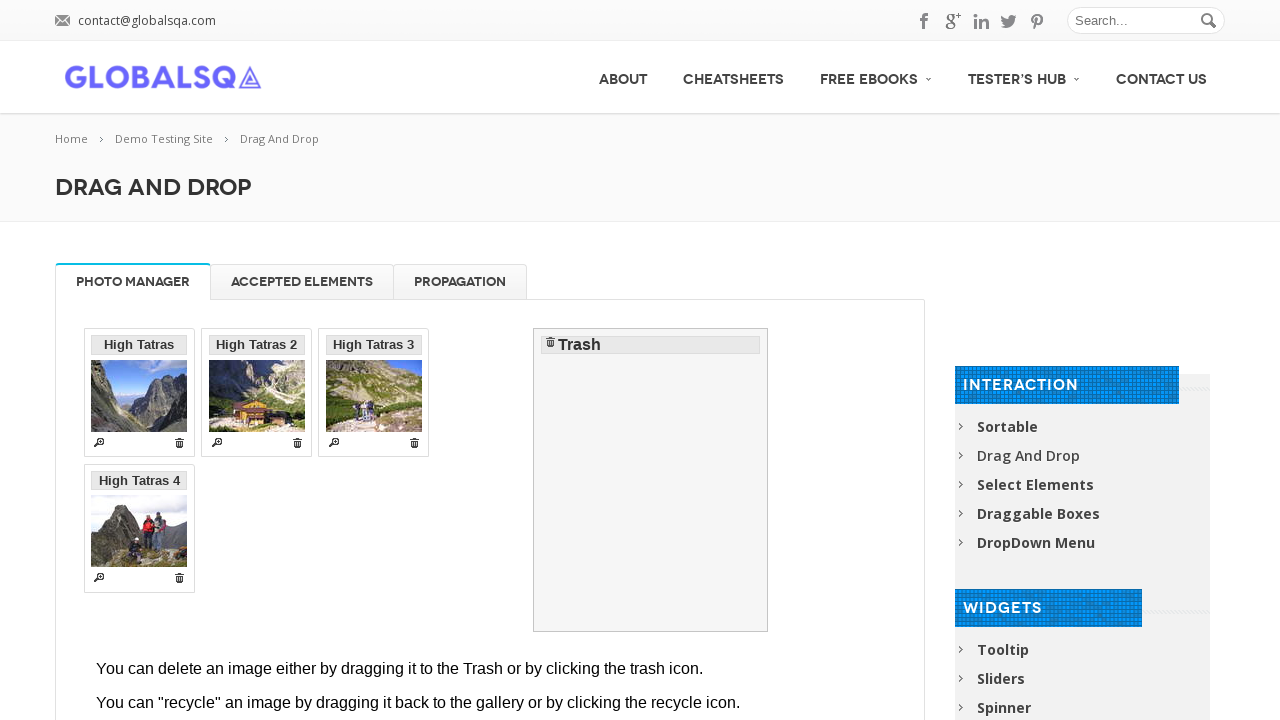

Located the first gallery image element
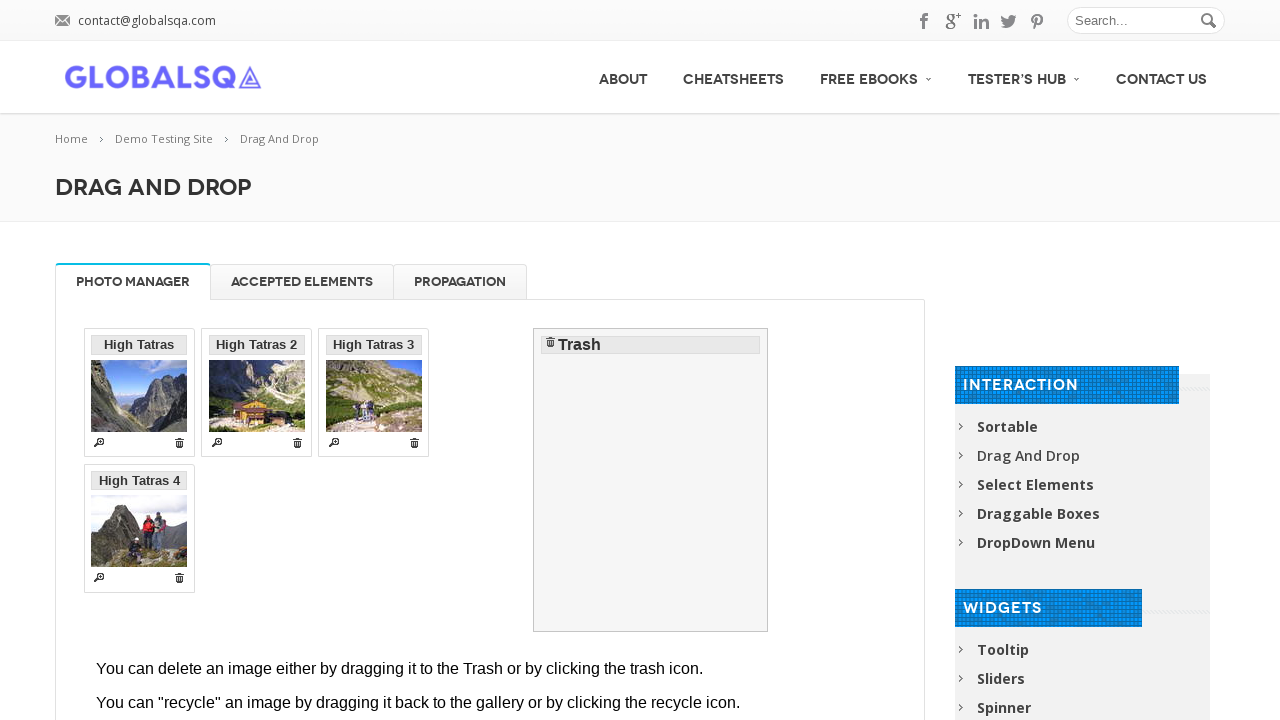

Located the trash destination element
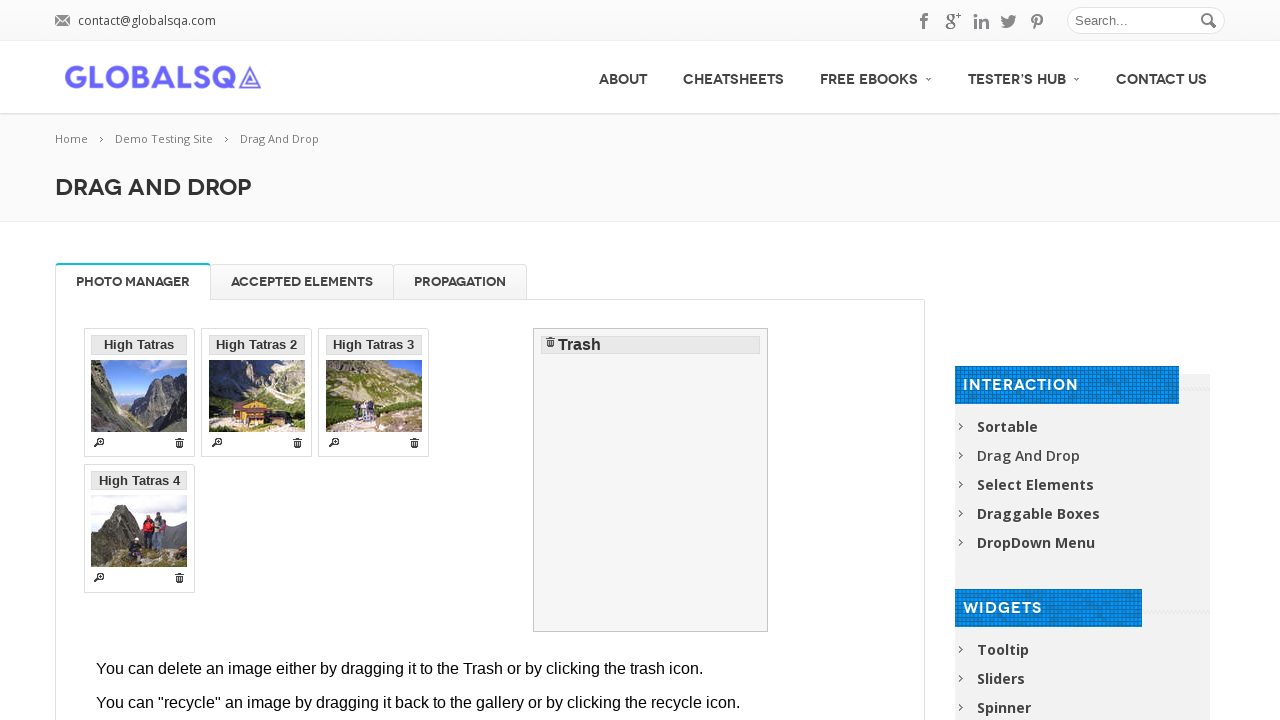

Hovered over the gallery image to prepare for drag at (139, 393) on div[rel-title='Photo Manager'] iframe >> internal:control=enter-frame >> #galler
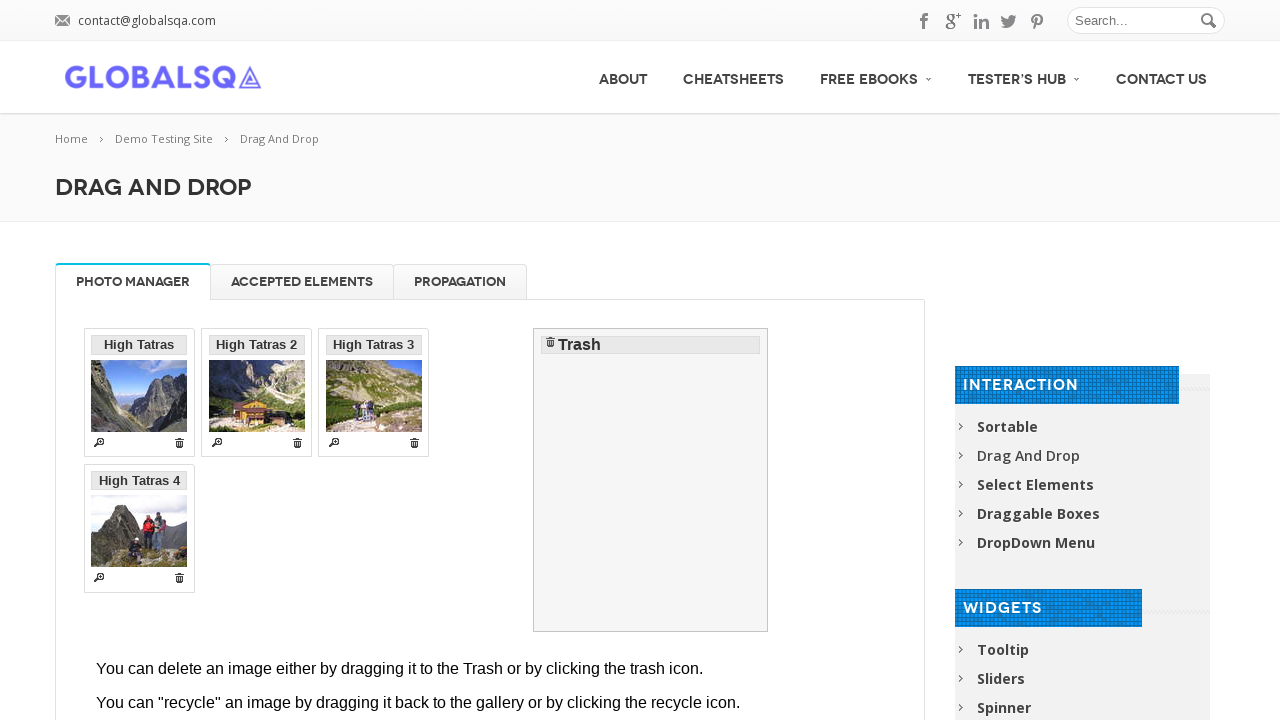

Pressed mouse button down on the gallery image at (139, 393)
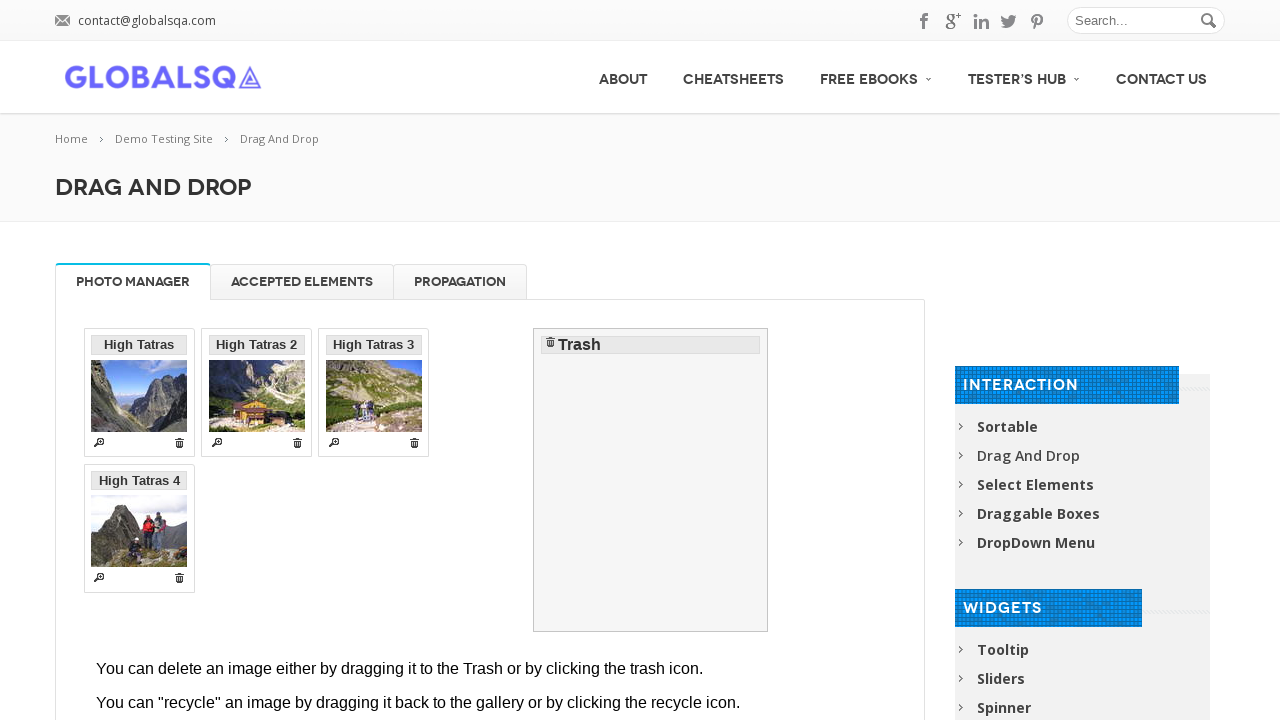

Dragged image to the trash destination at (651, 480) on div[rel-title='Photo Manager'] iframe >> internal:control=enter-frame >> #trash
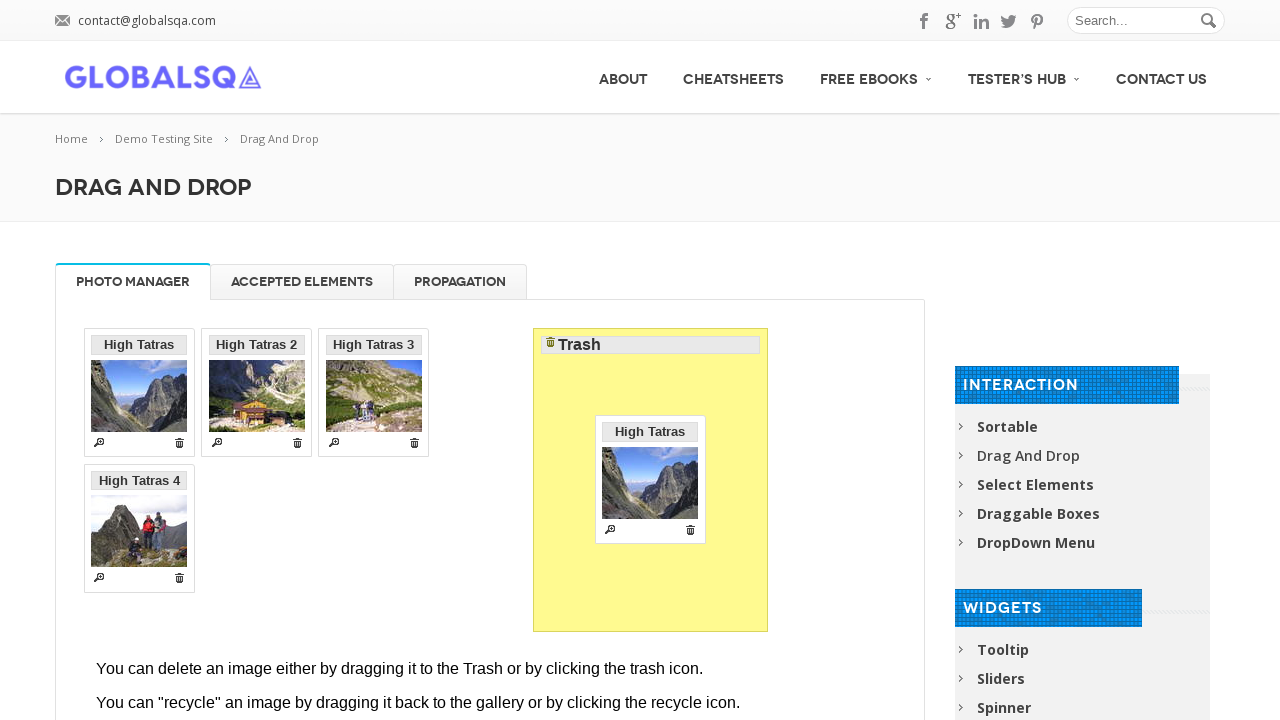

Released mouse button to complete the drag and drop operation at (651, 480)
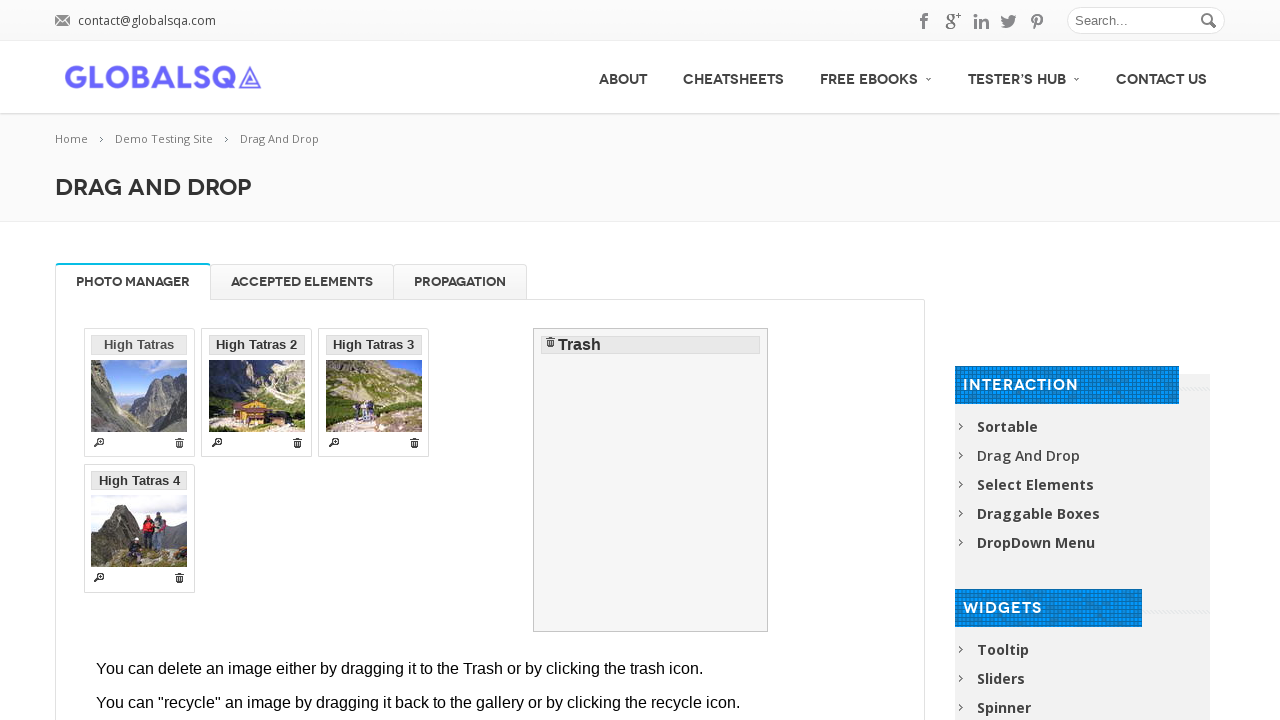

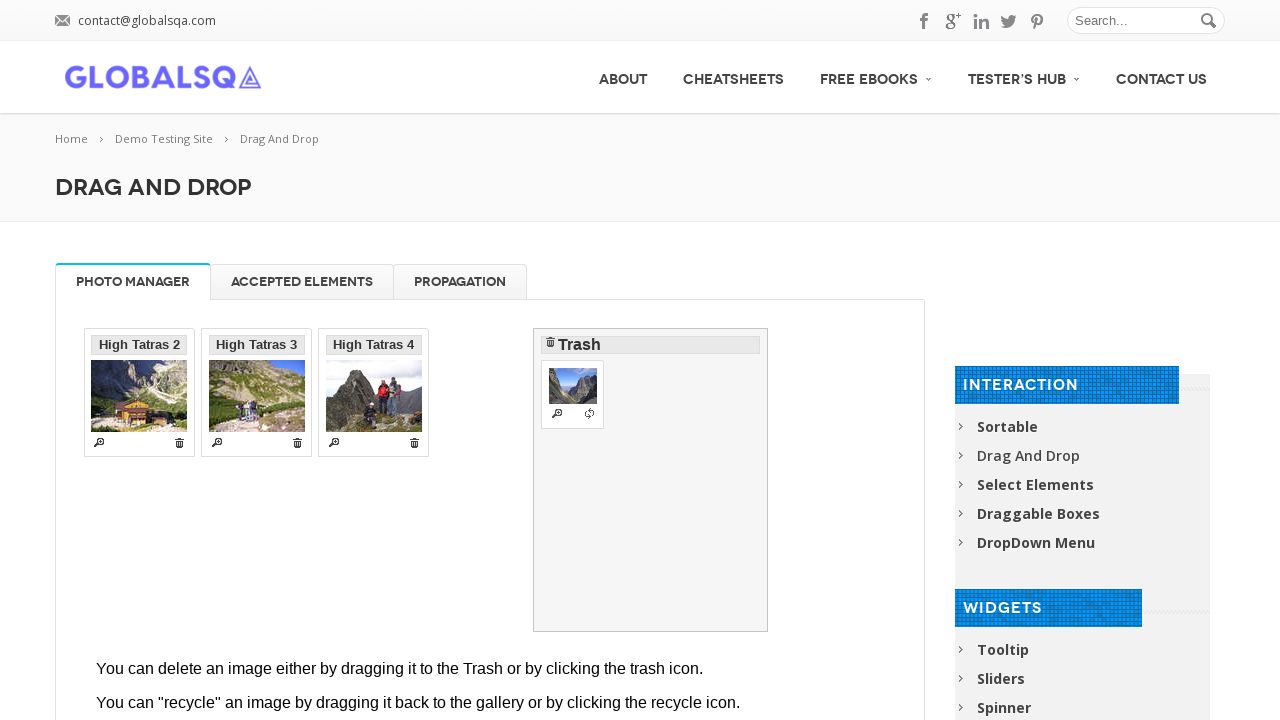